Tests drag and drop functionality by dragging an image element into a box element

Starting URL: https://formy-project.herokuapp.com/dragdrop

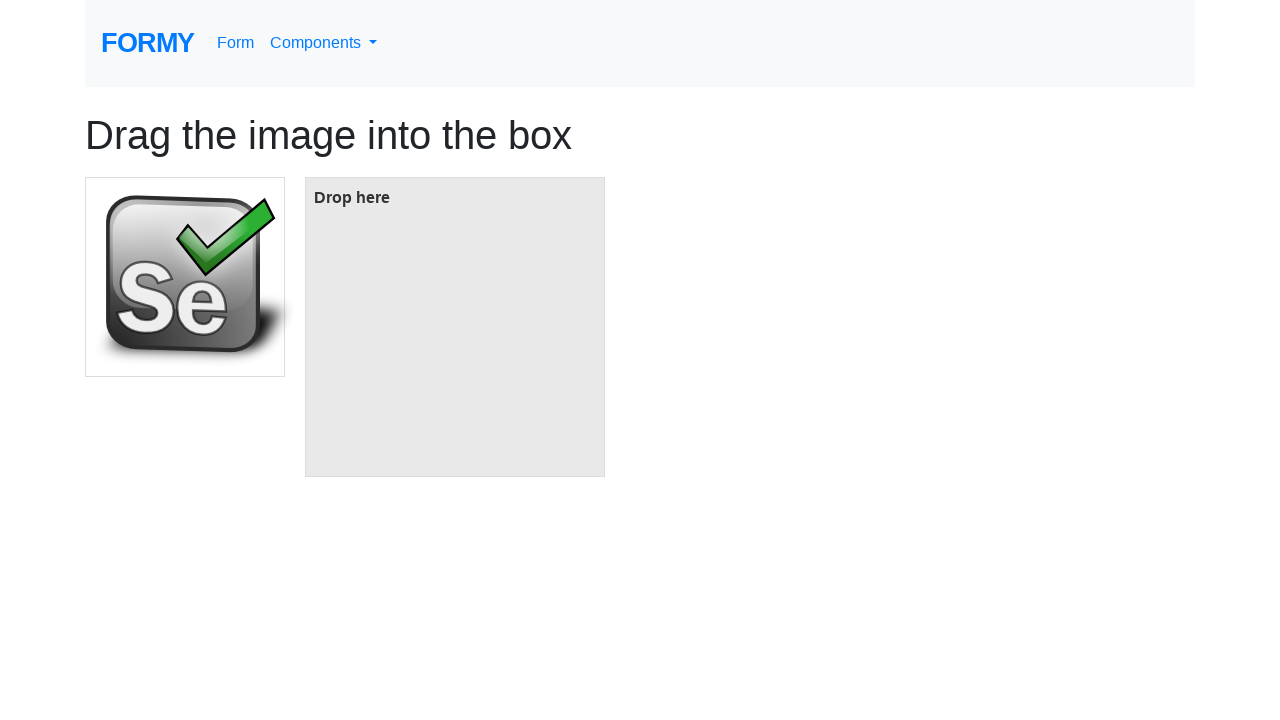

Located the image element to drag
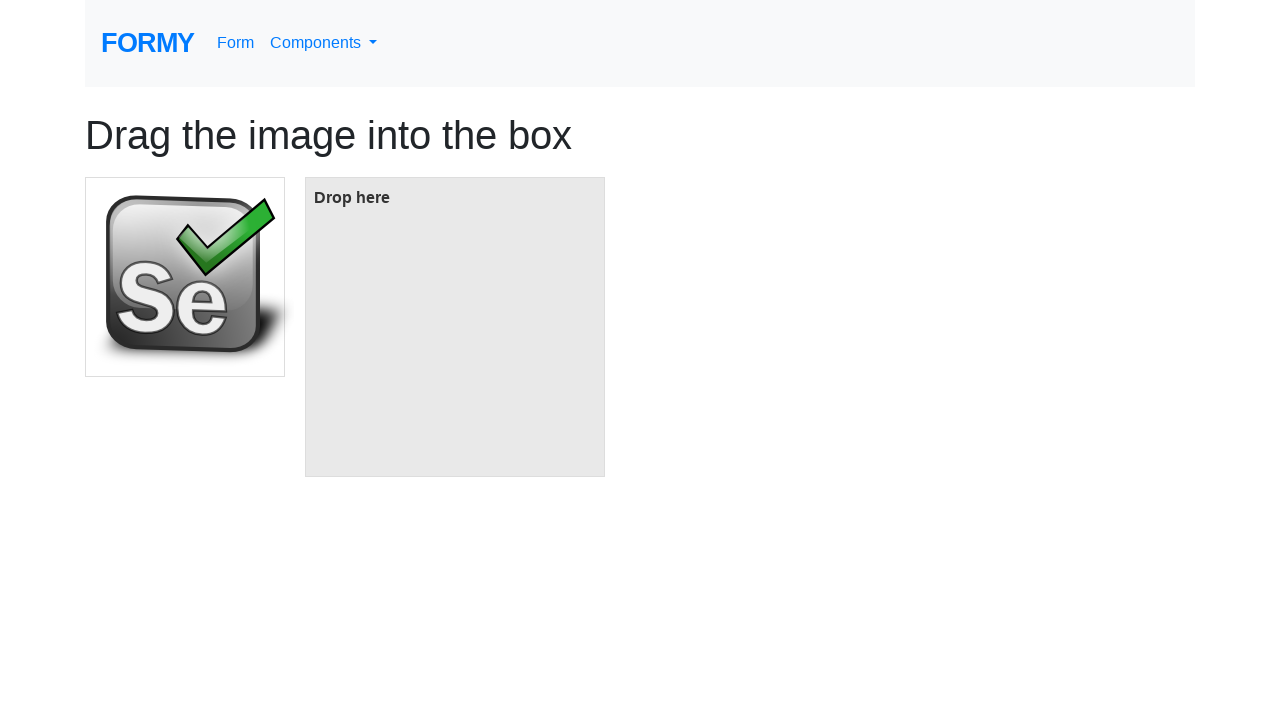

Located the target box element
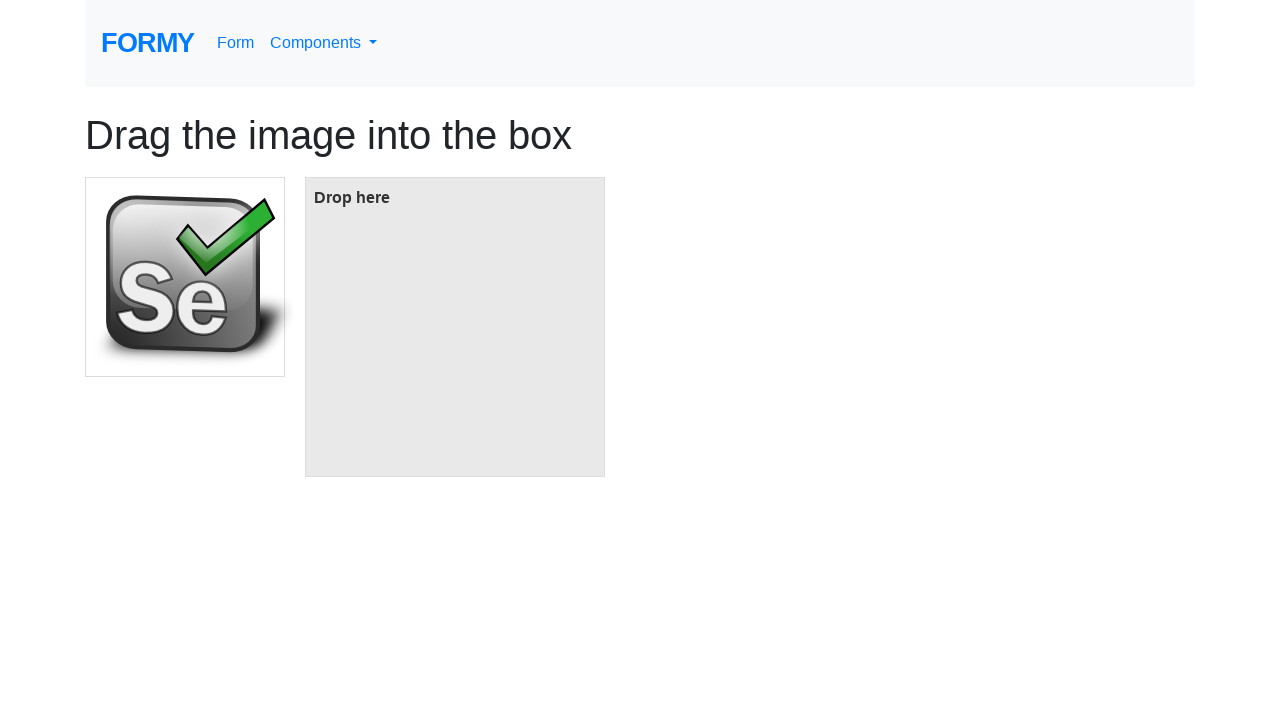

Dragged the image element into the box element at (455, 327)
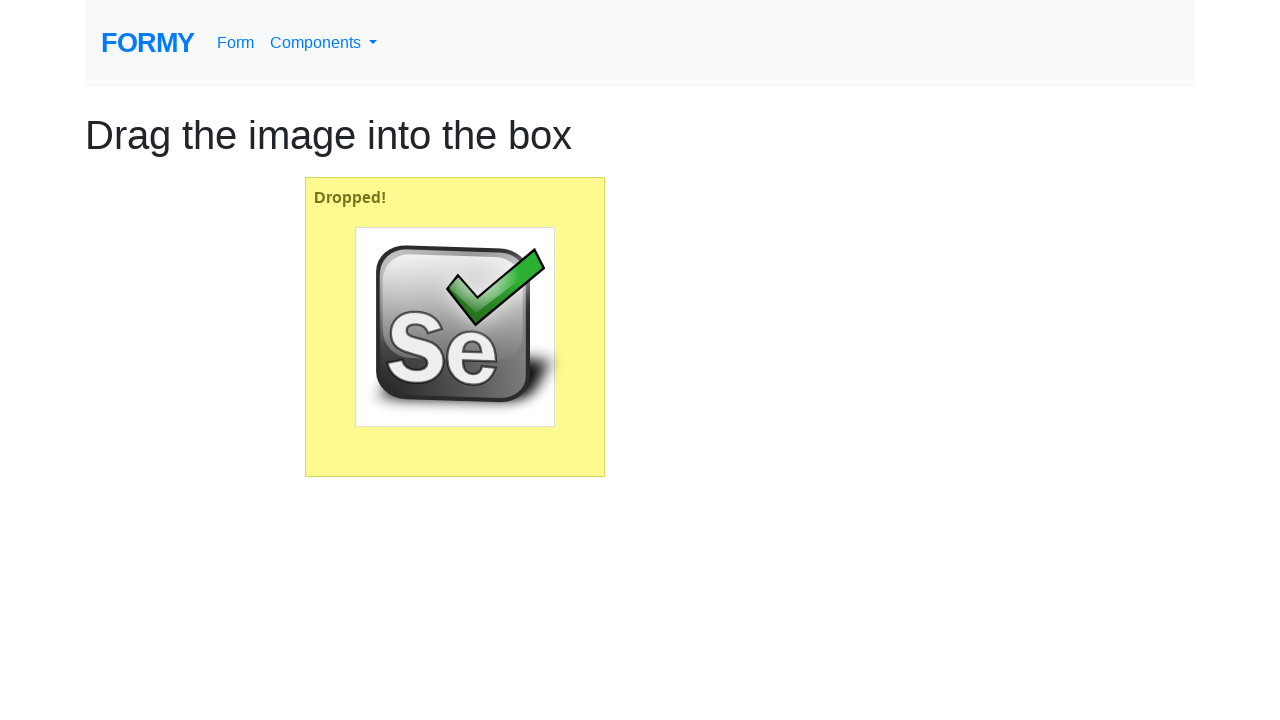

Waited 2 seconds for the drag and drop action to complete
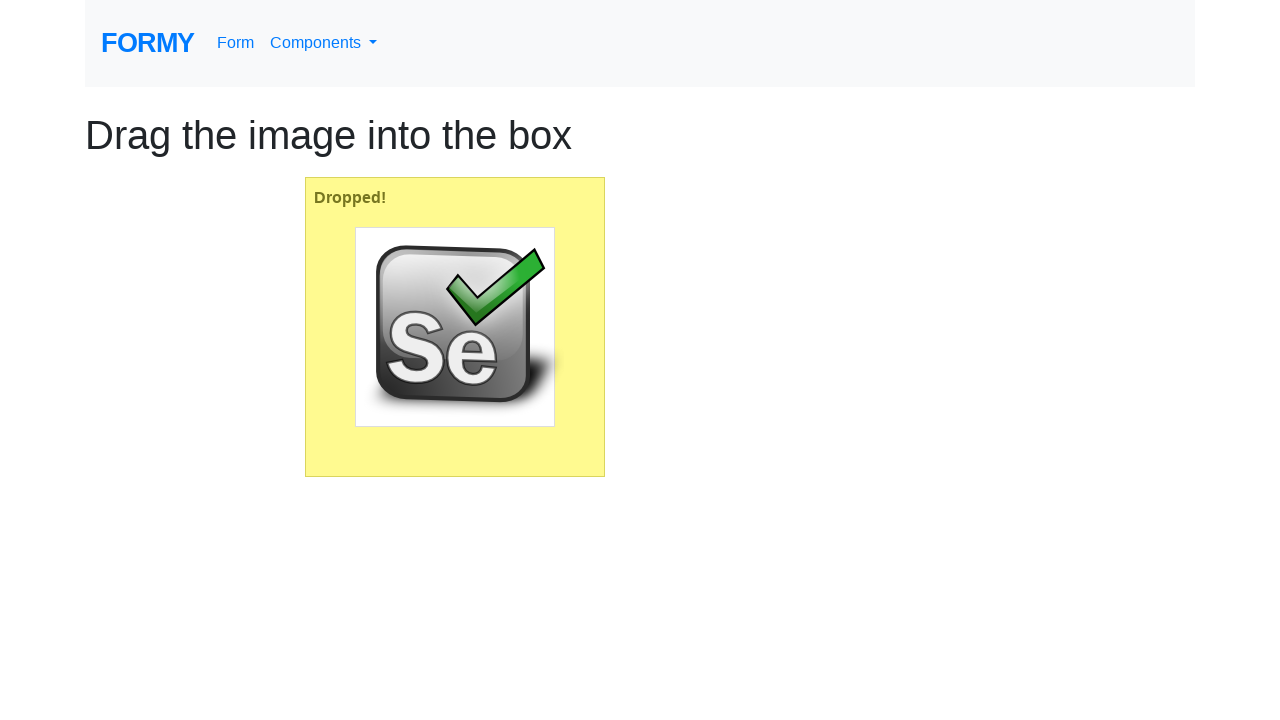

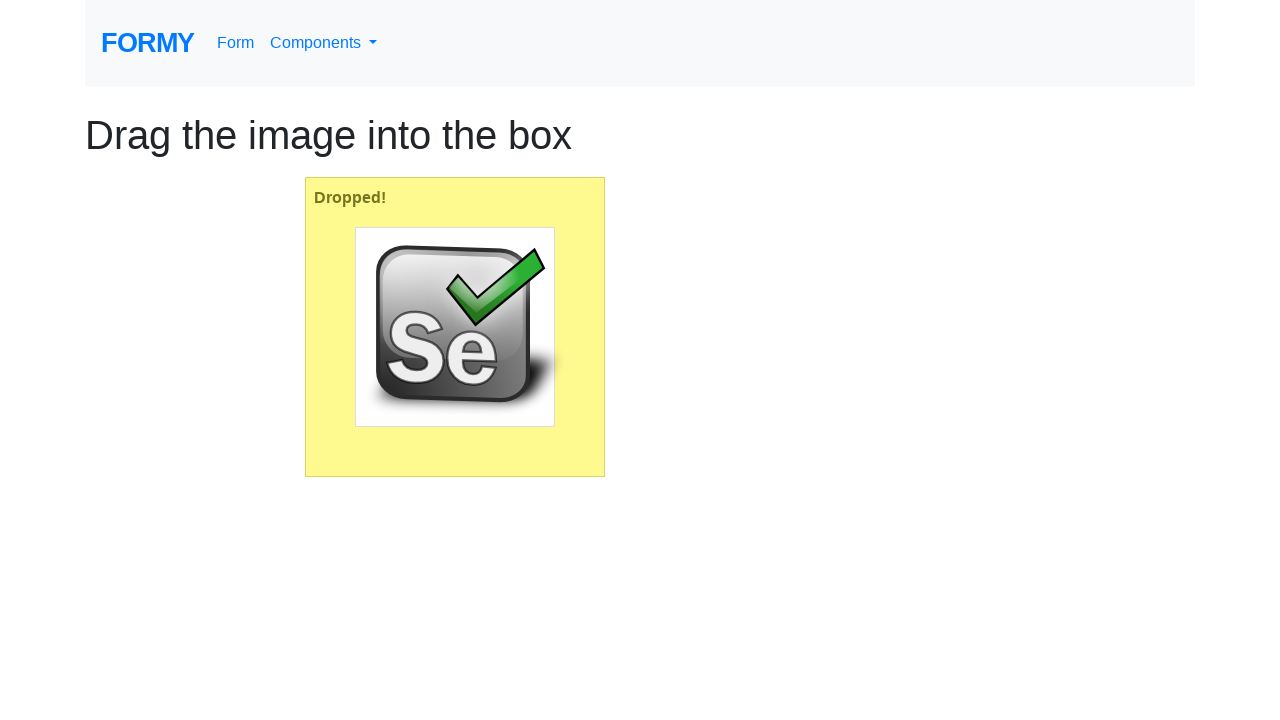